Navigates to Playwright homepage and clicks the GET STARTED button, verifying the URL contains 'intro'

Starting URL: https://playwright.dev

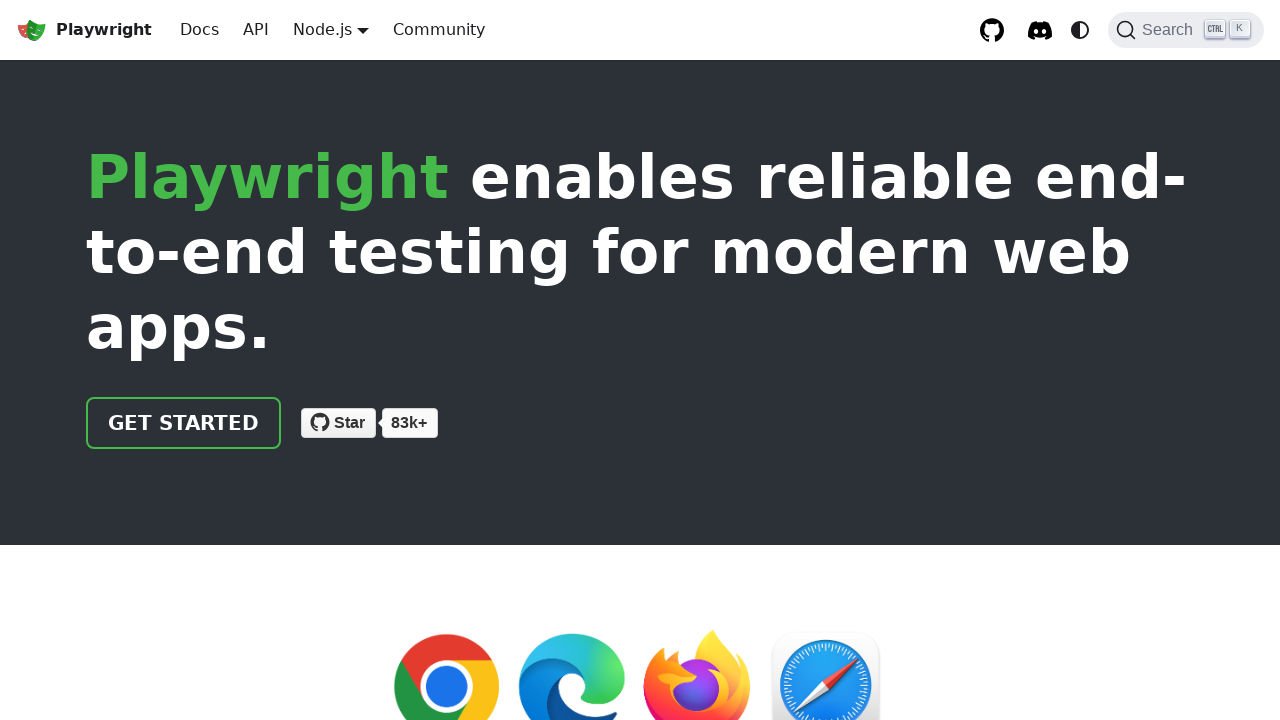

Clicked GET STARTED button on Playwright homepage at (184, 423) on text=Get started
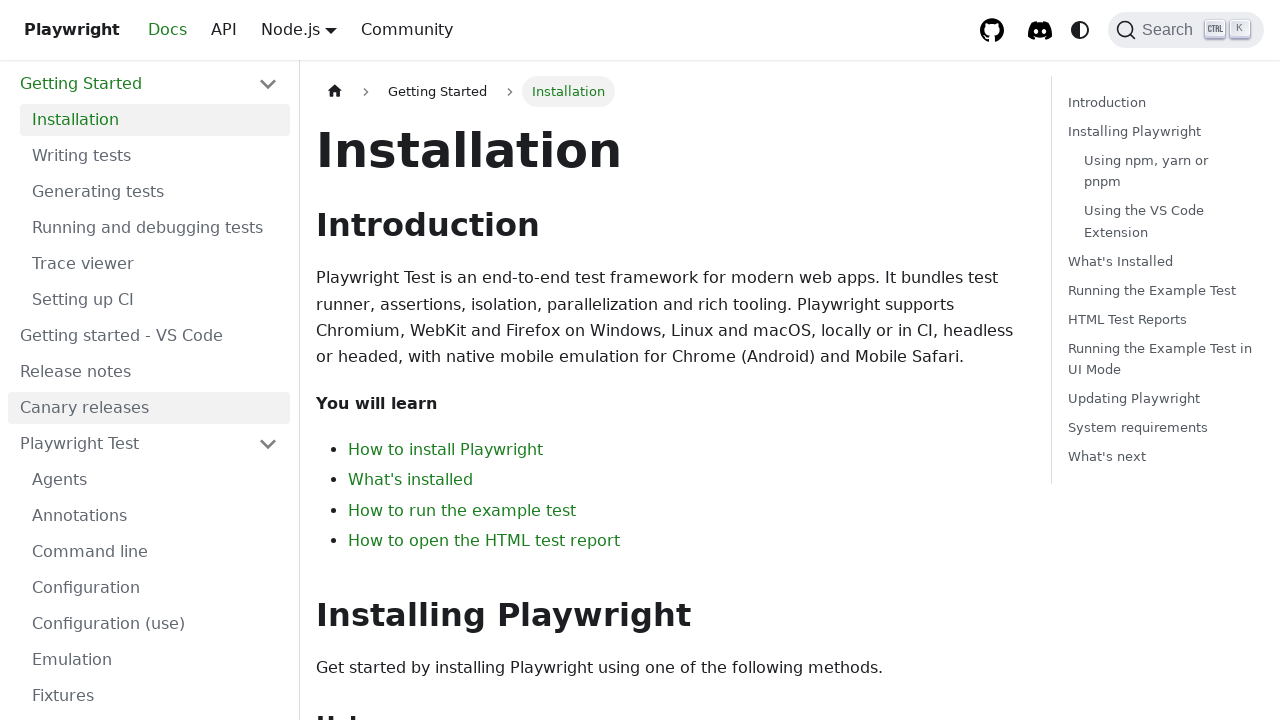

Verified URL contains 'intro' after clicking GET STARTED
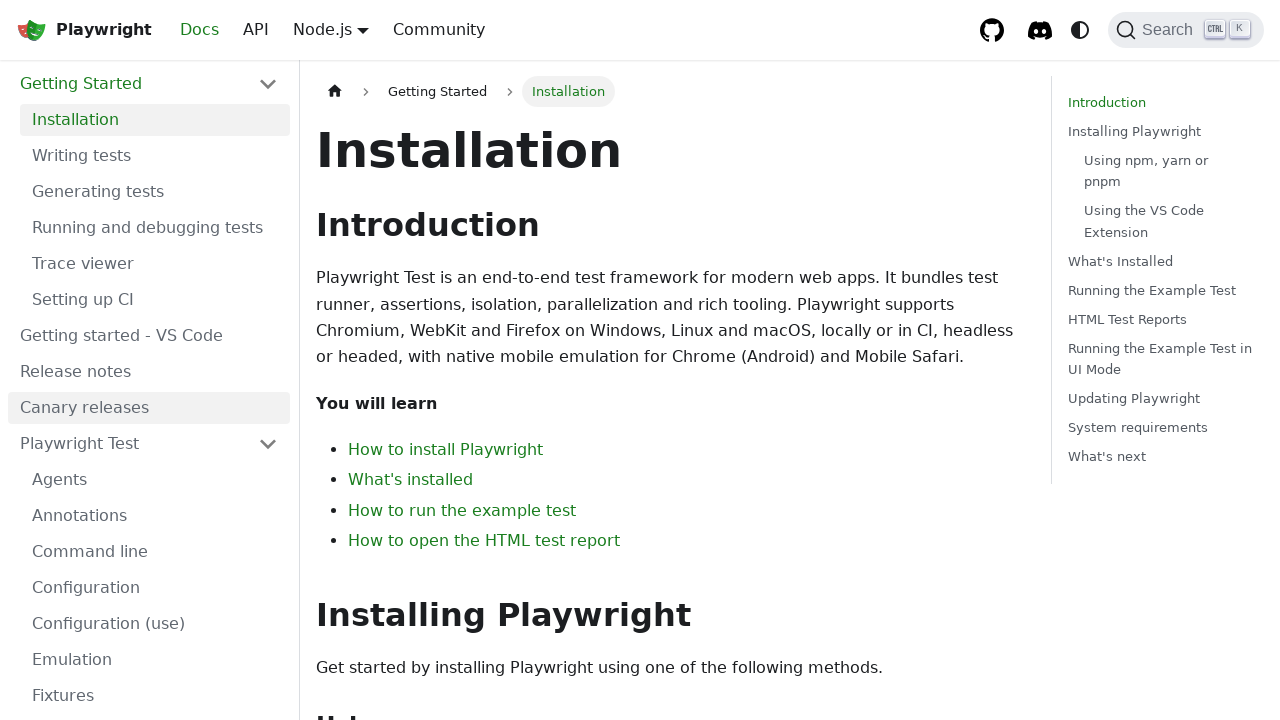

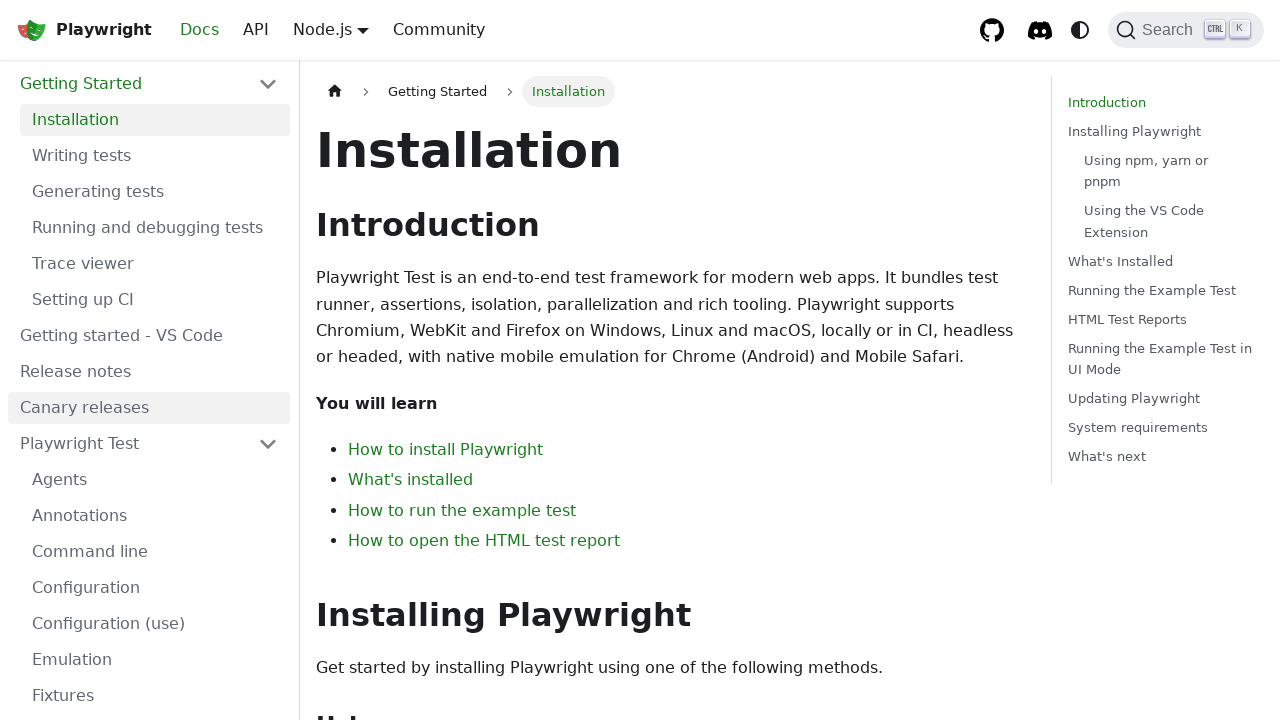